Tests the forgot password functionality by clicking the forgot password link, verifying the reset password page loads, and attempting to submit with an empty username field to verify validation error appears.

Starting URL: https://opensource-demo.orangehrmlive.com/web/index.php/auth/login

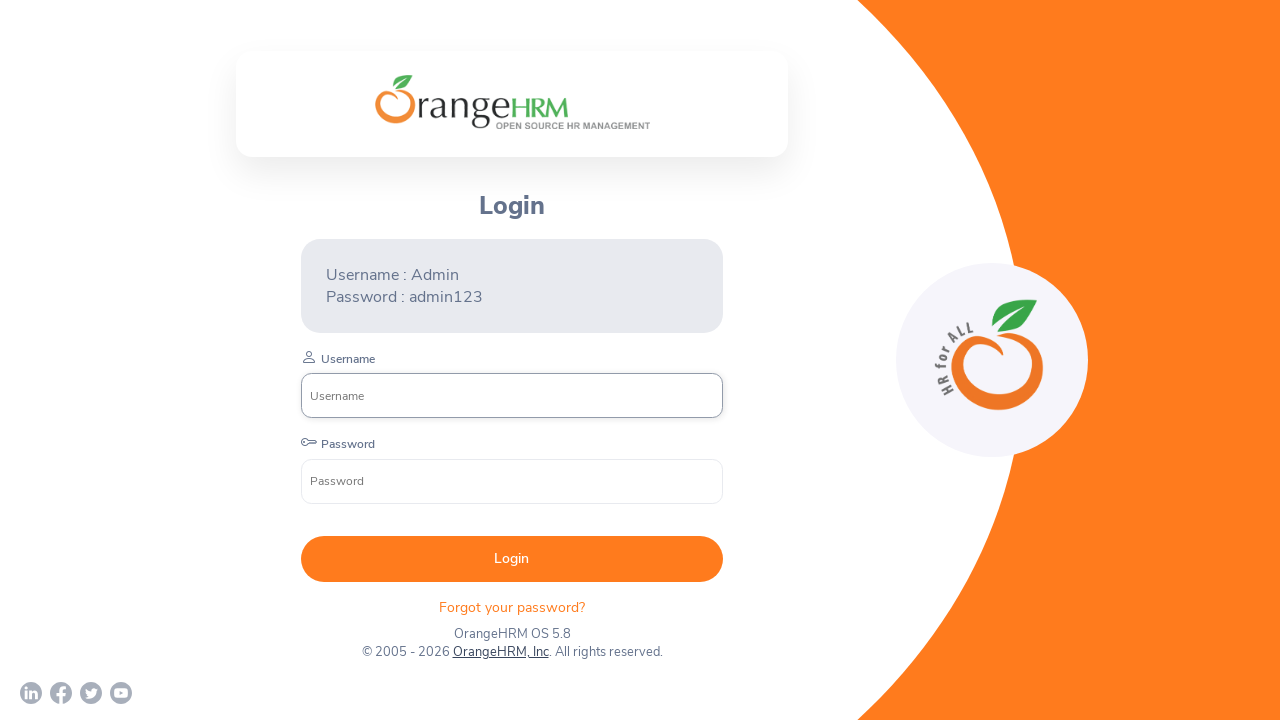

Forgot password link selector loaded
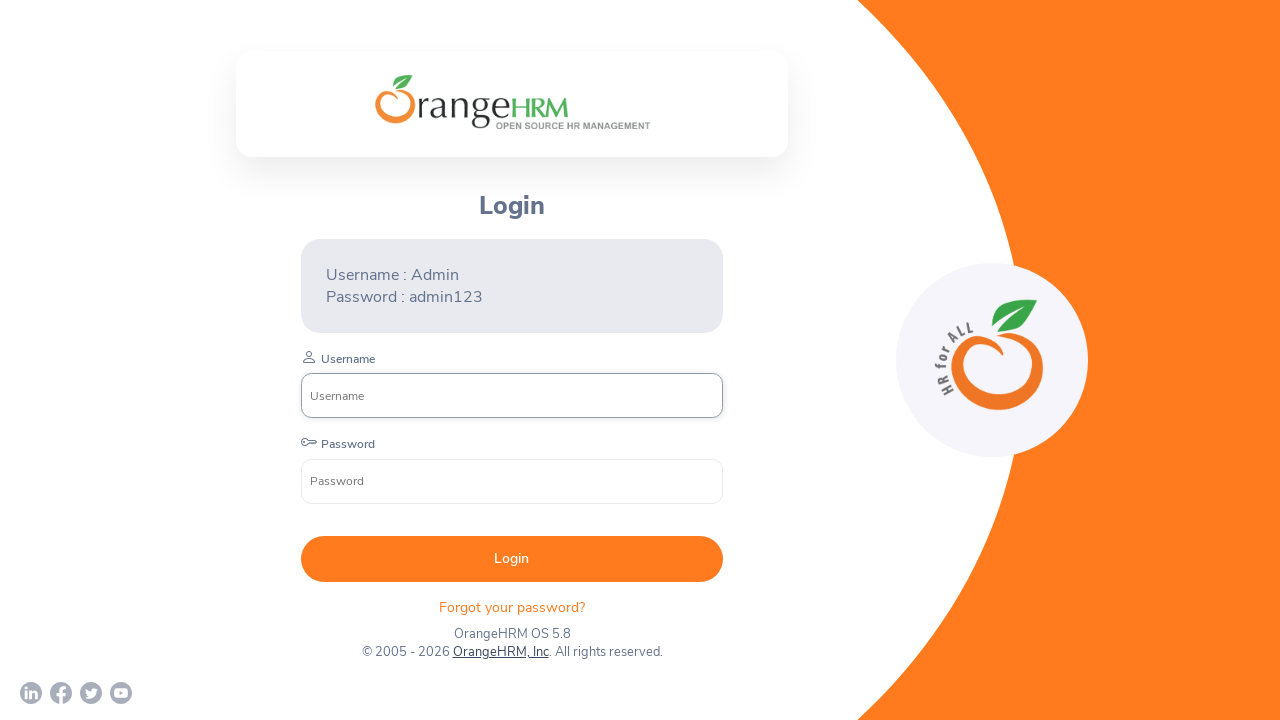

Clicked forgot password link at (512, 607) on xpath=//p[contains(@class, 'orangehrm-login-forgot-header')]
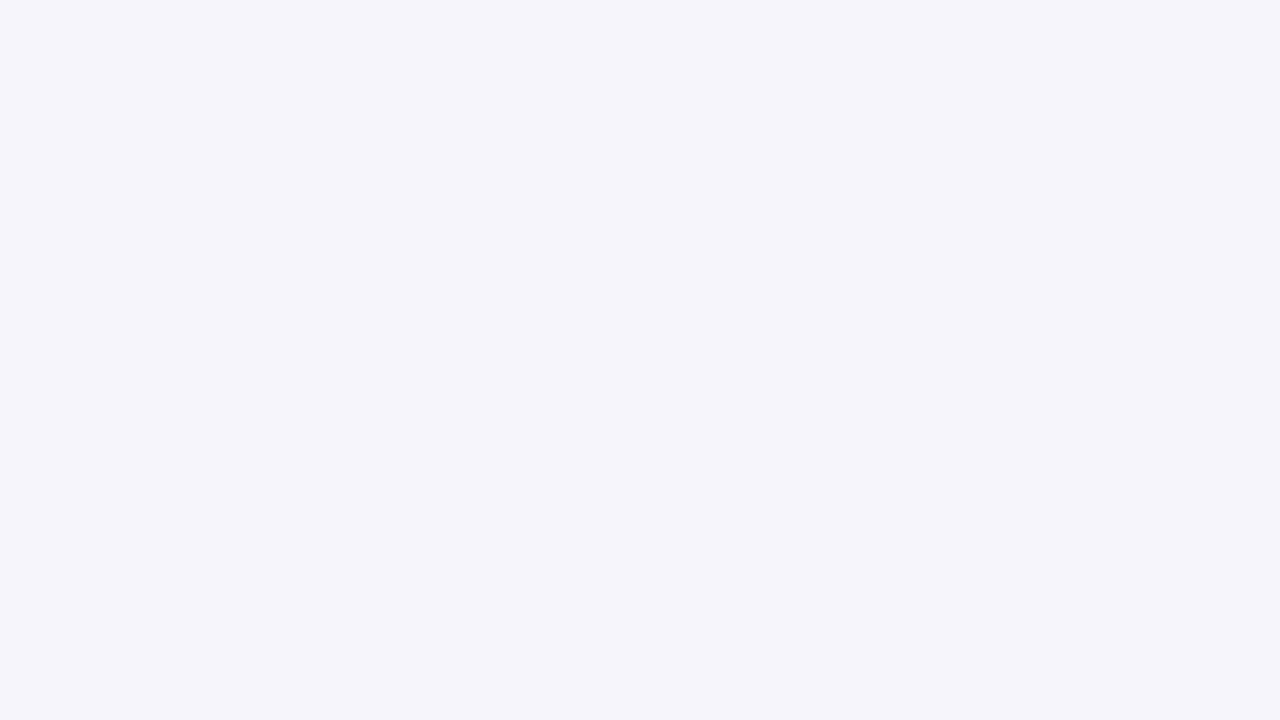

Reset password page loaded
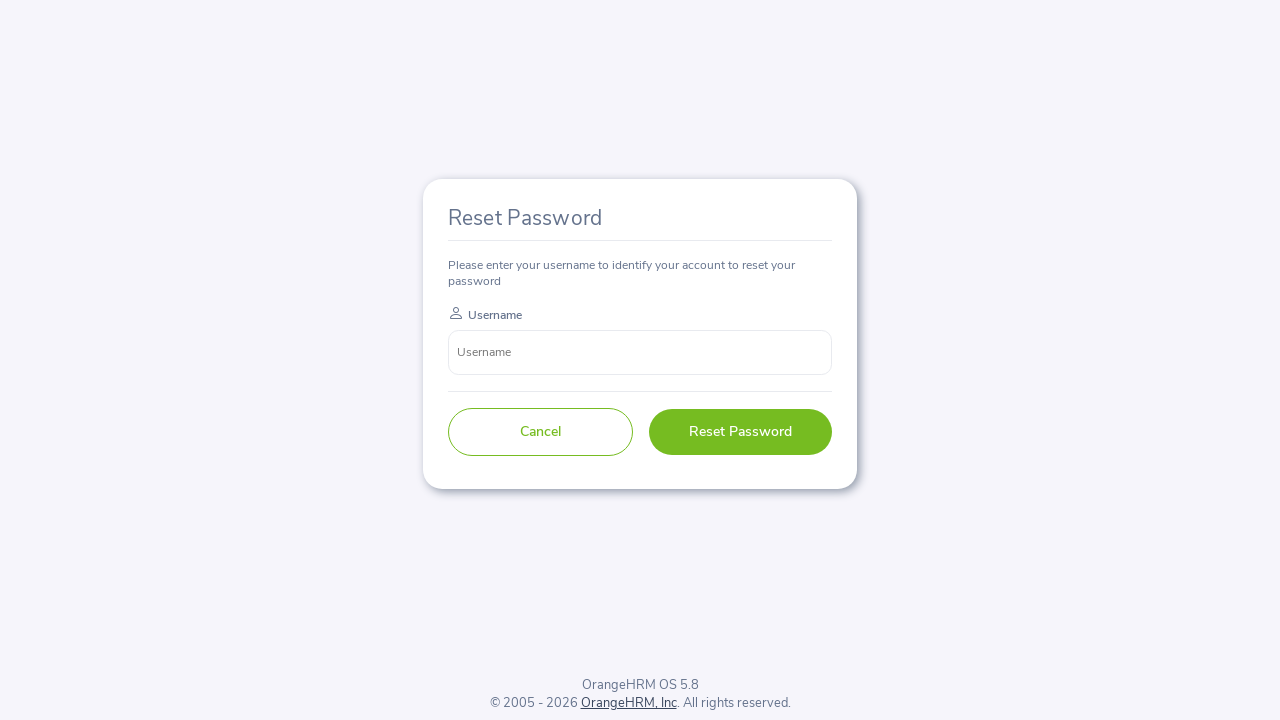

Located reset password title element
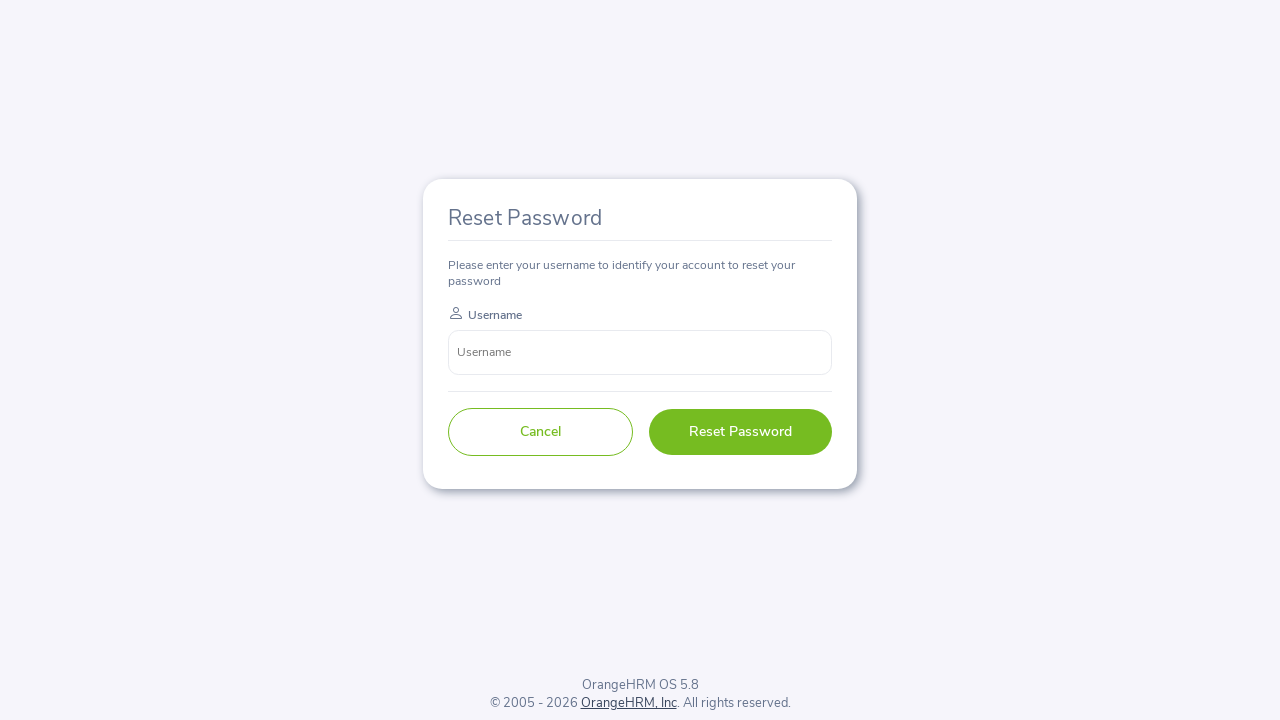

Verified 'Reset Password' text in title
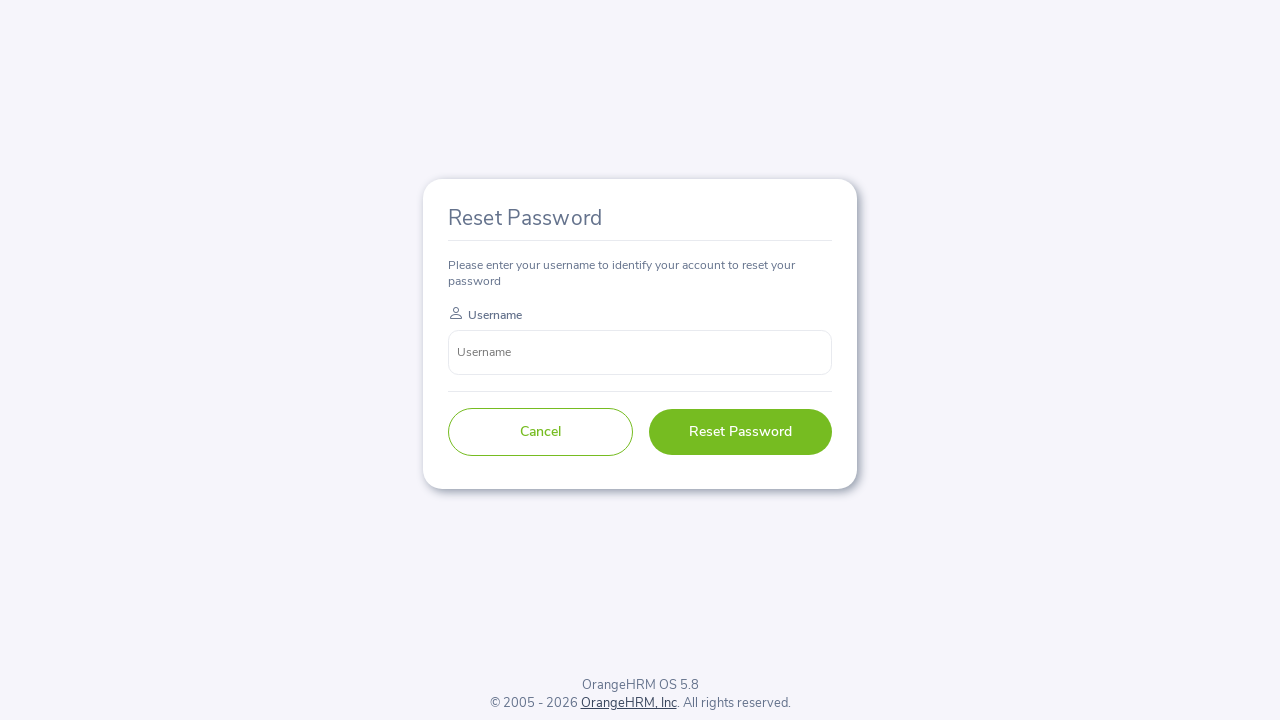

Left username field empty on input[name='username']
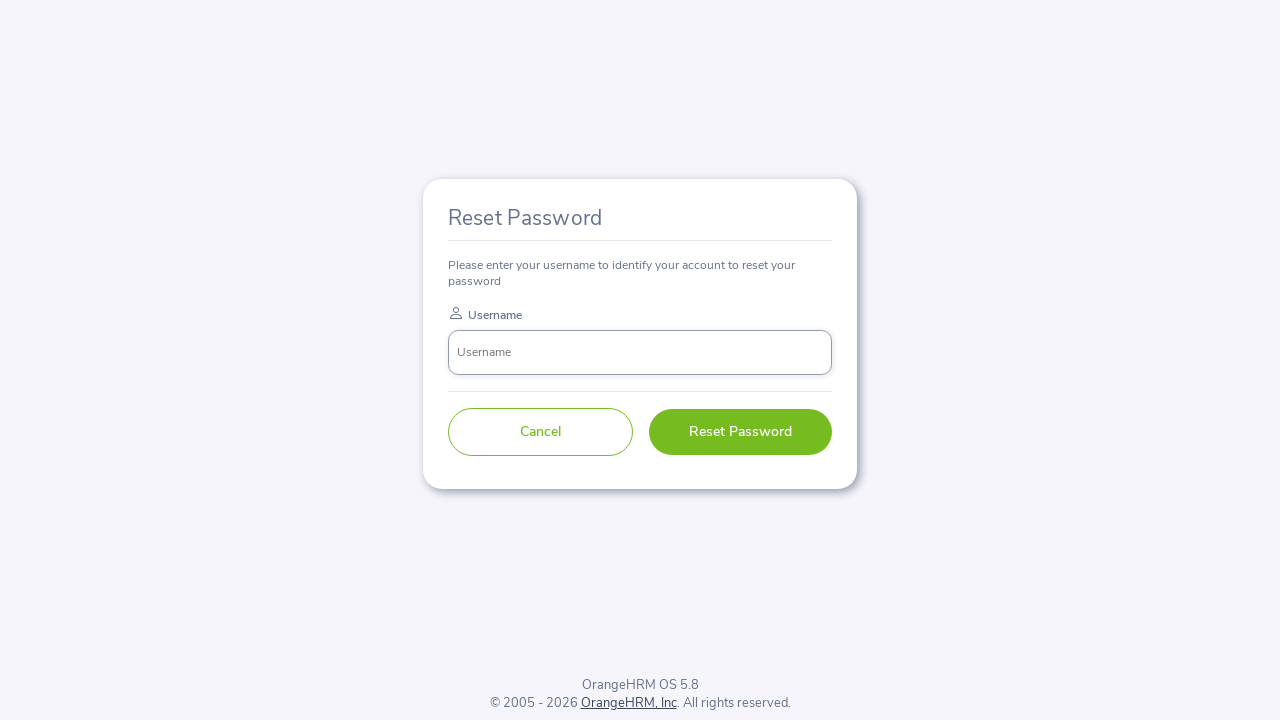

Clicked submit button without username at (740, 432) on button[type='submit']
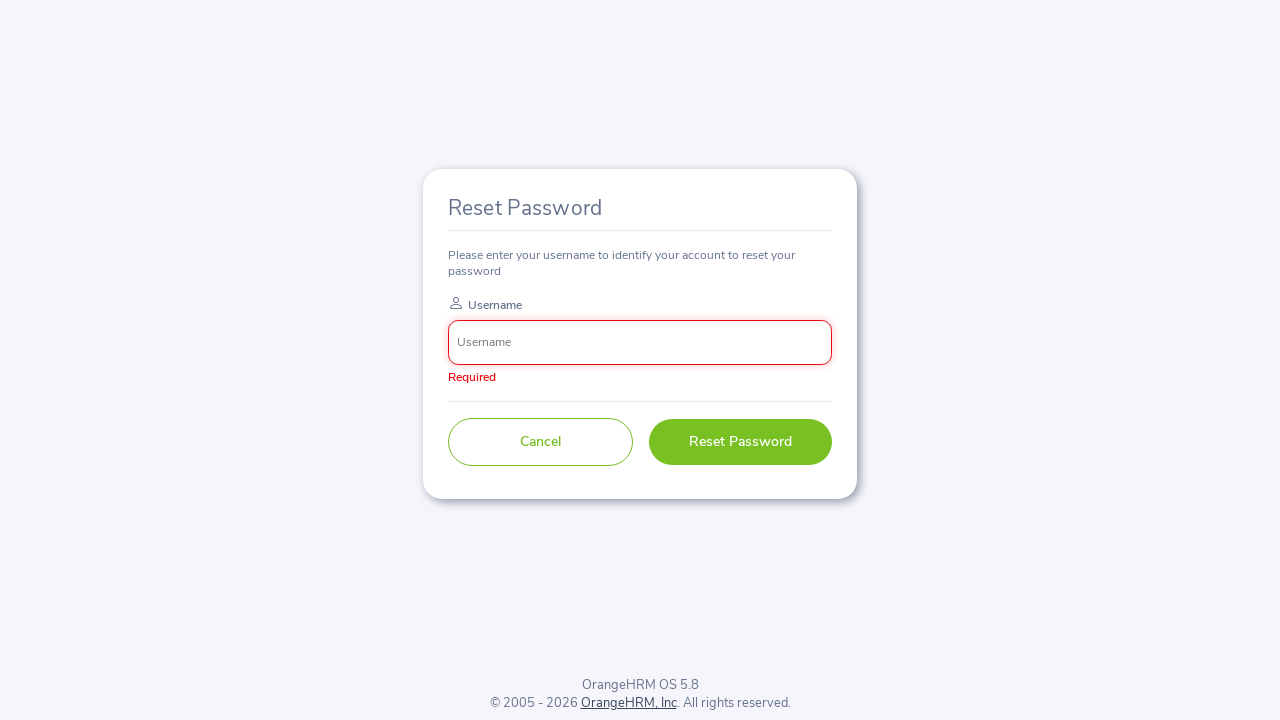

Validation error message appeared
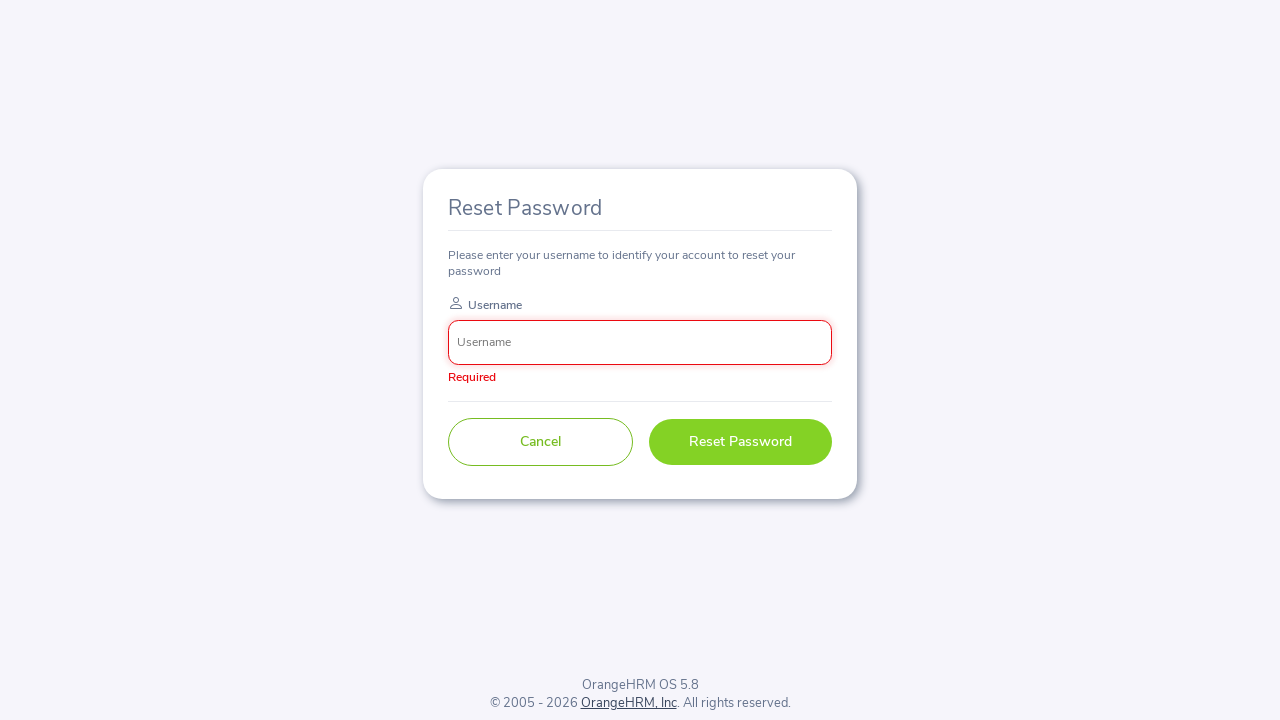

Located error message element
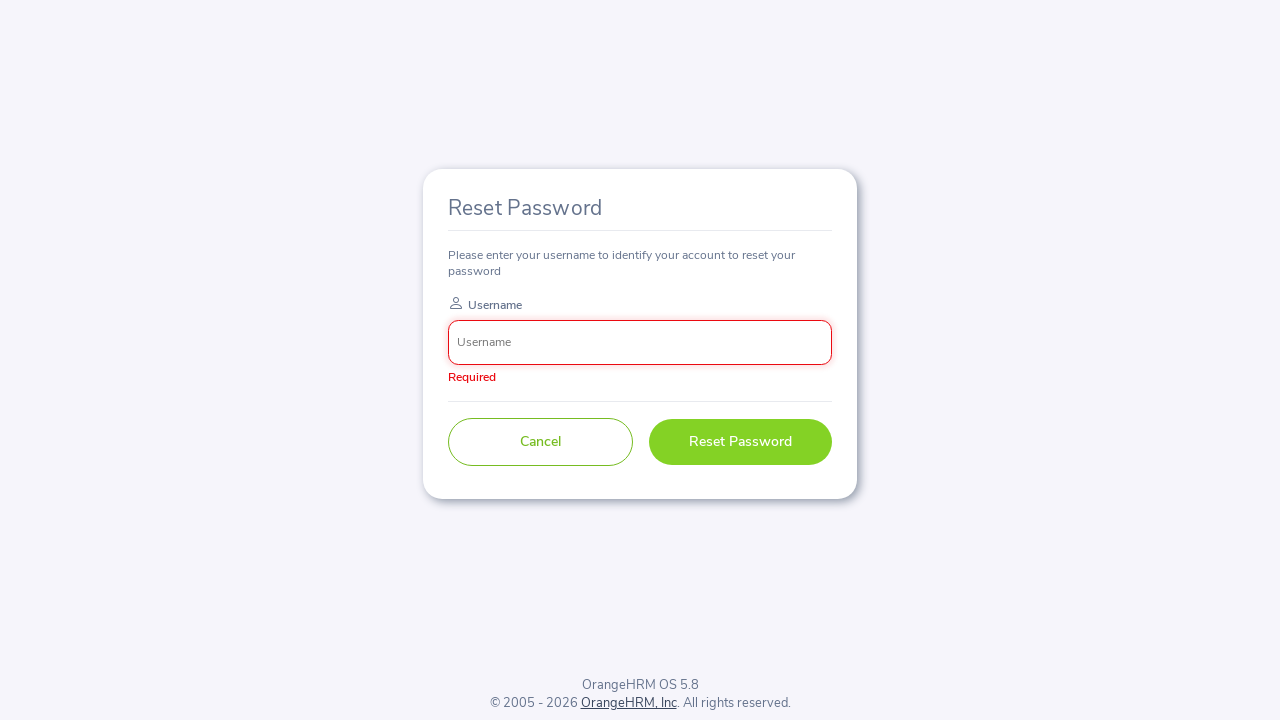

Verified 'Required' error message text
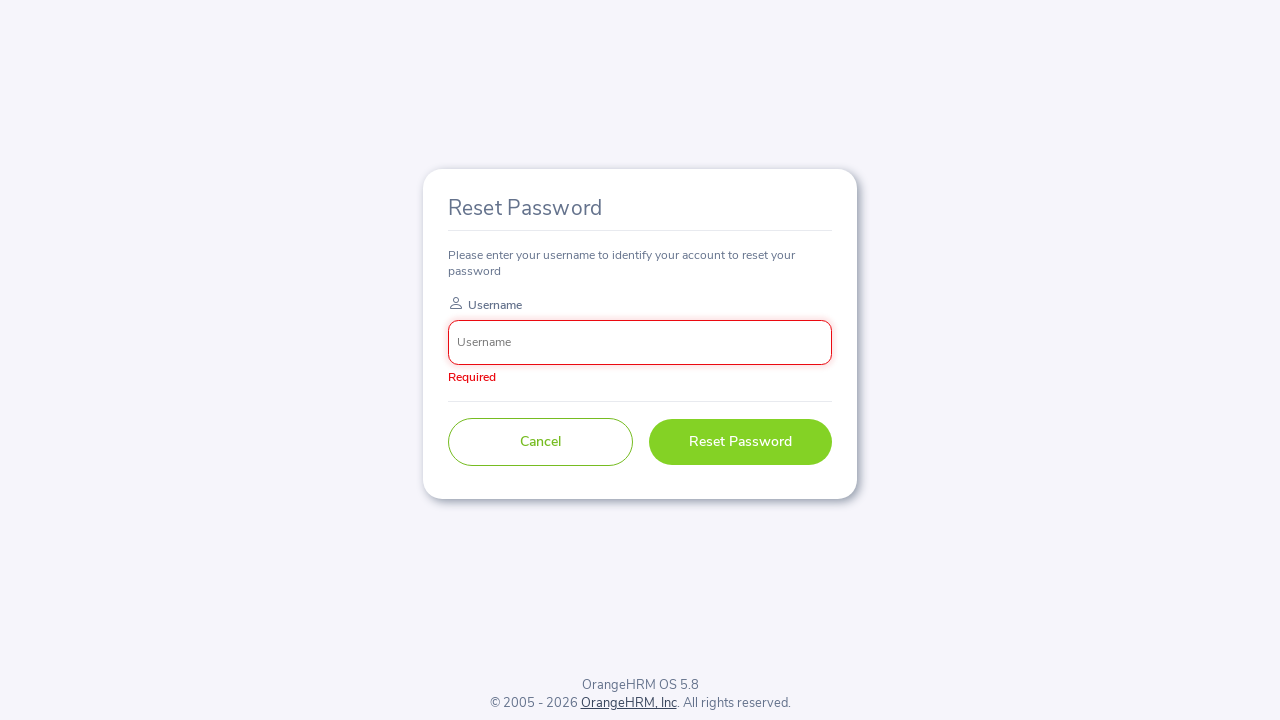

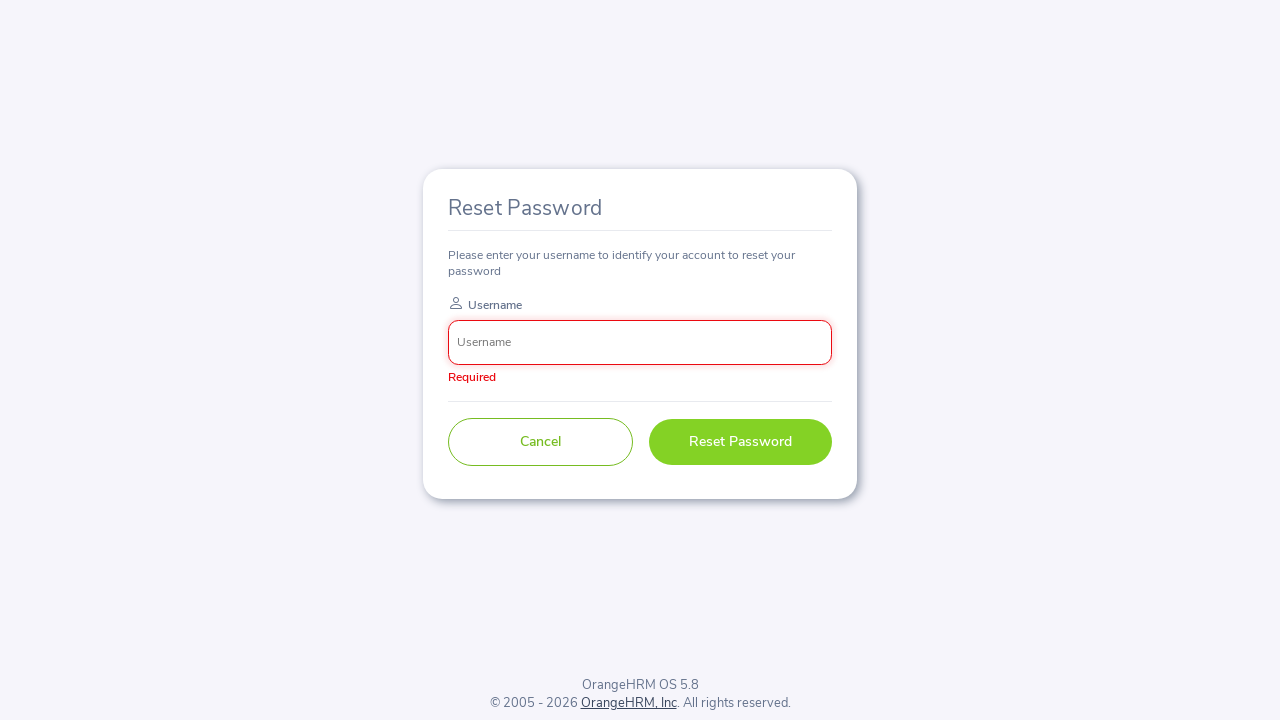